Tests A/B test opt-out by adding the opt-out cookie on the main page before navigating to the A/B test page, then verifying the opt-out heading is displayed.

Starting URL: http://the-internet.herokuapp.com

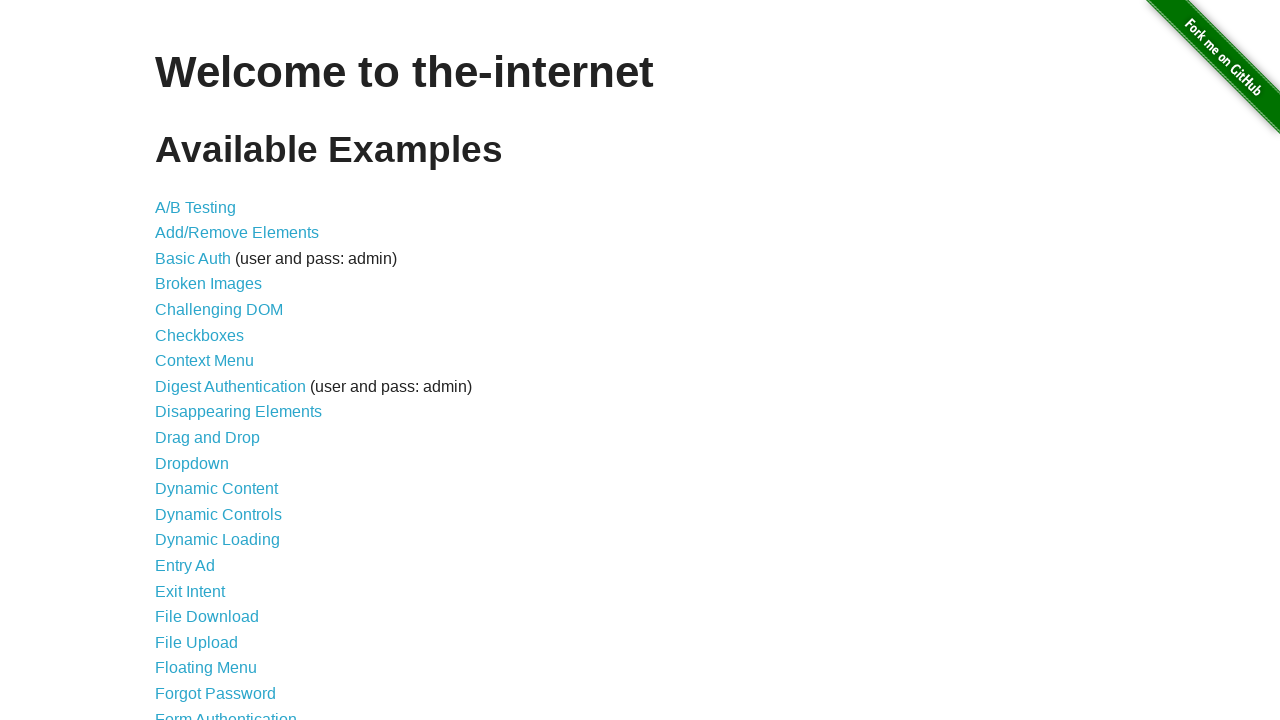

Added optimizelyOptOut cookie to main page
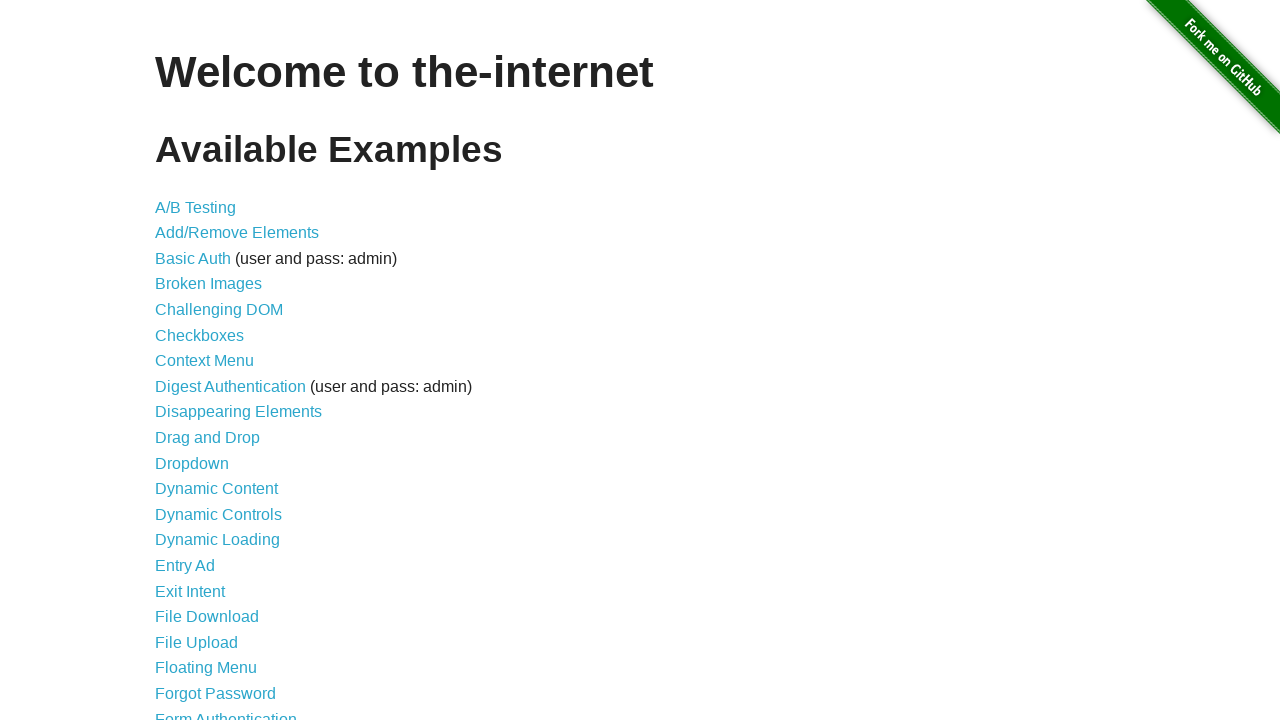

Navigated to A/B test page
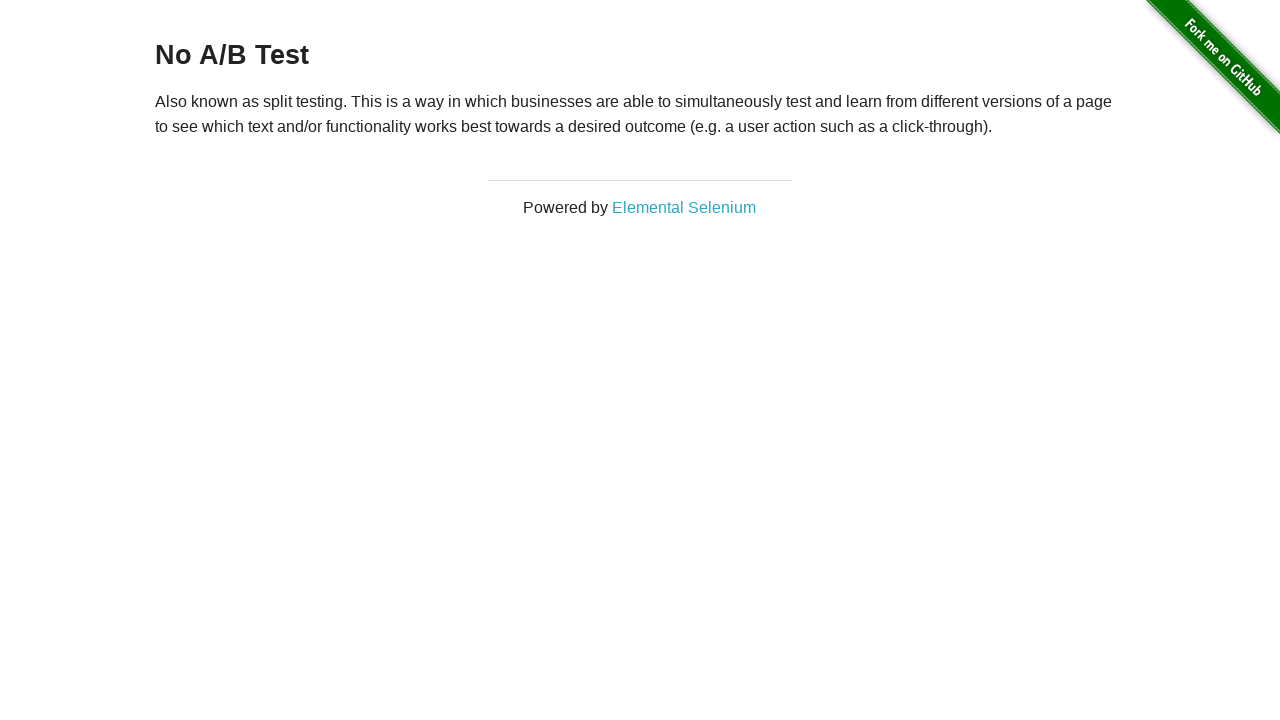

Retrieved heading text from page
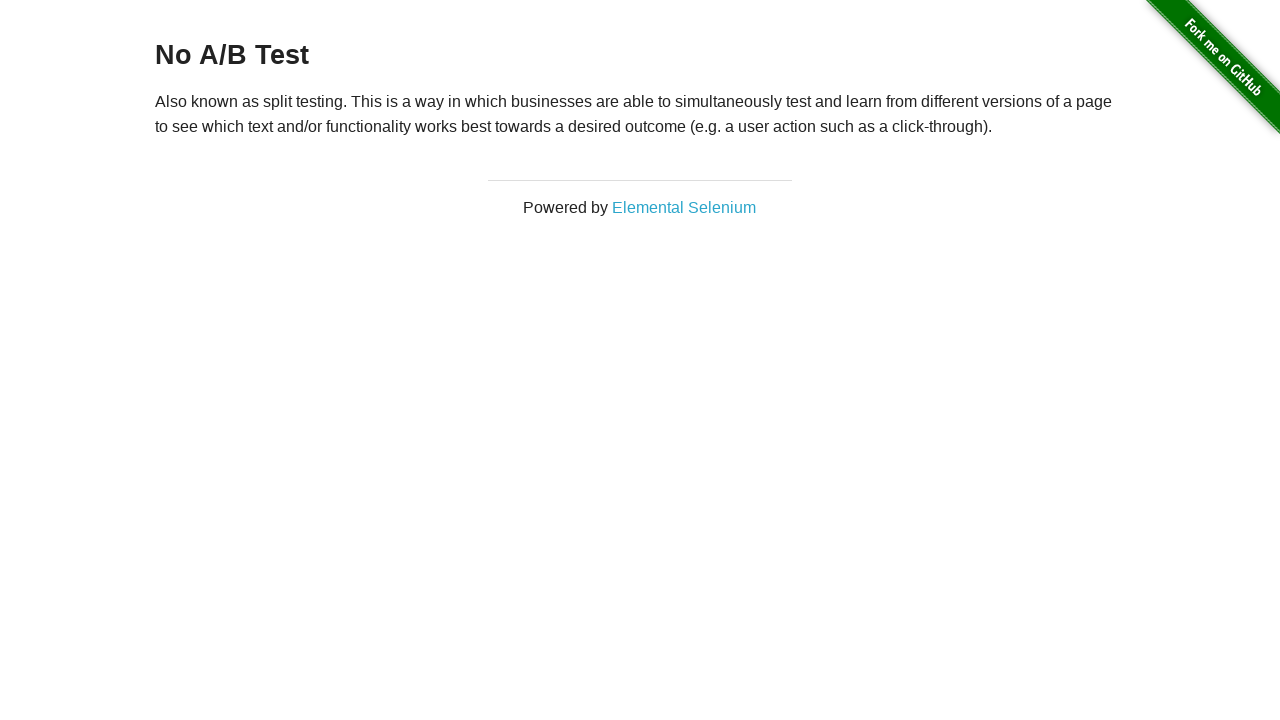

Verified opt-out heading displays 'No A/B Test' as expected
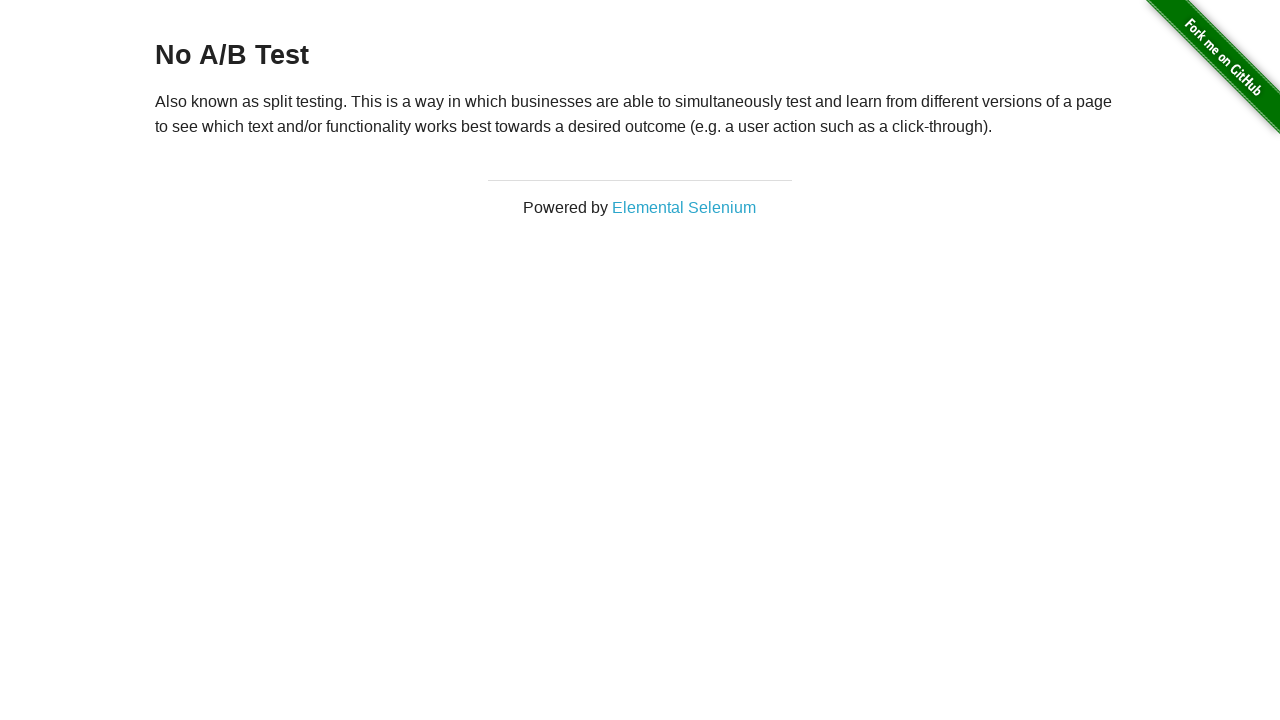

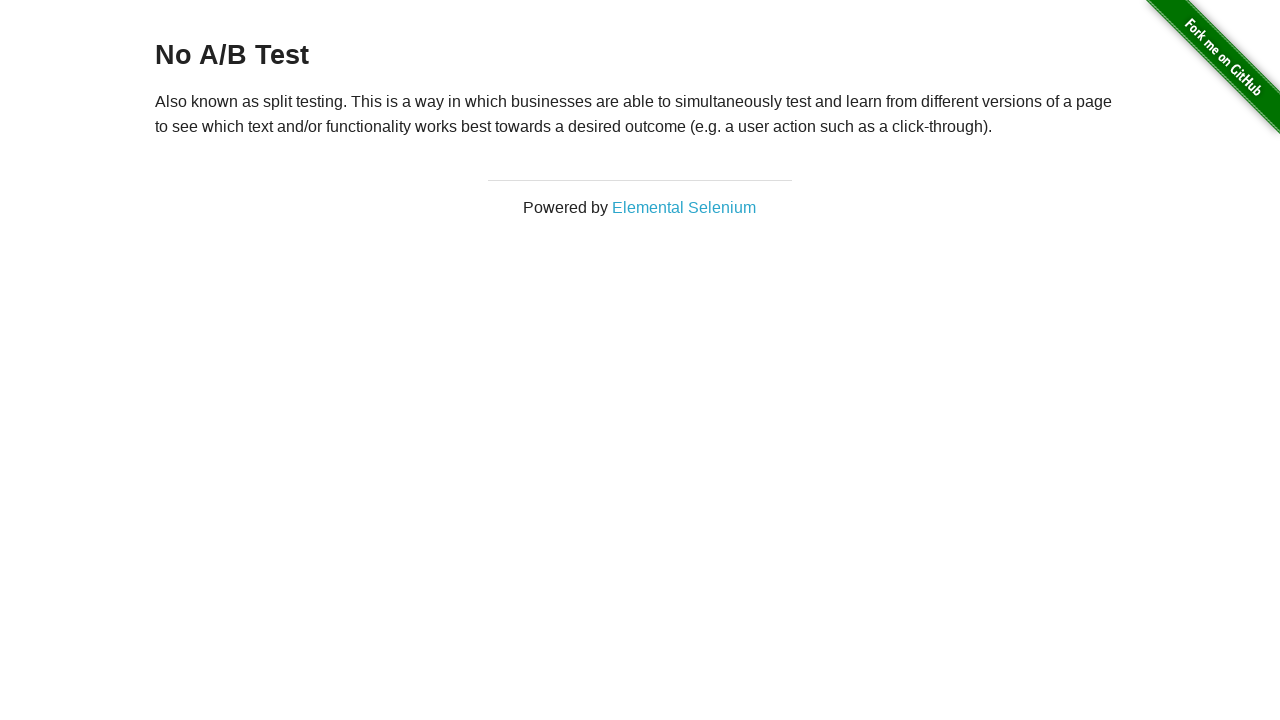